Tests dropdown menu interaction by hovering over a dropdown element, clicking on an option, and verifying that the selection is displayed correctly.

Starting URL: https://seleniumbase.io/demo_page

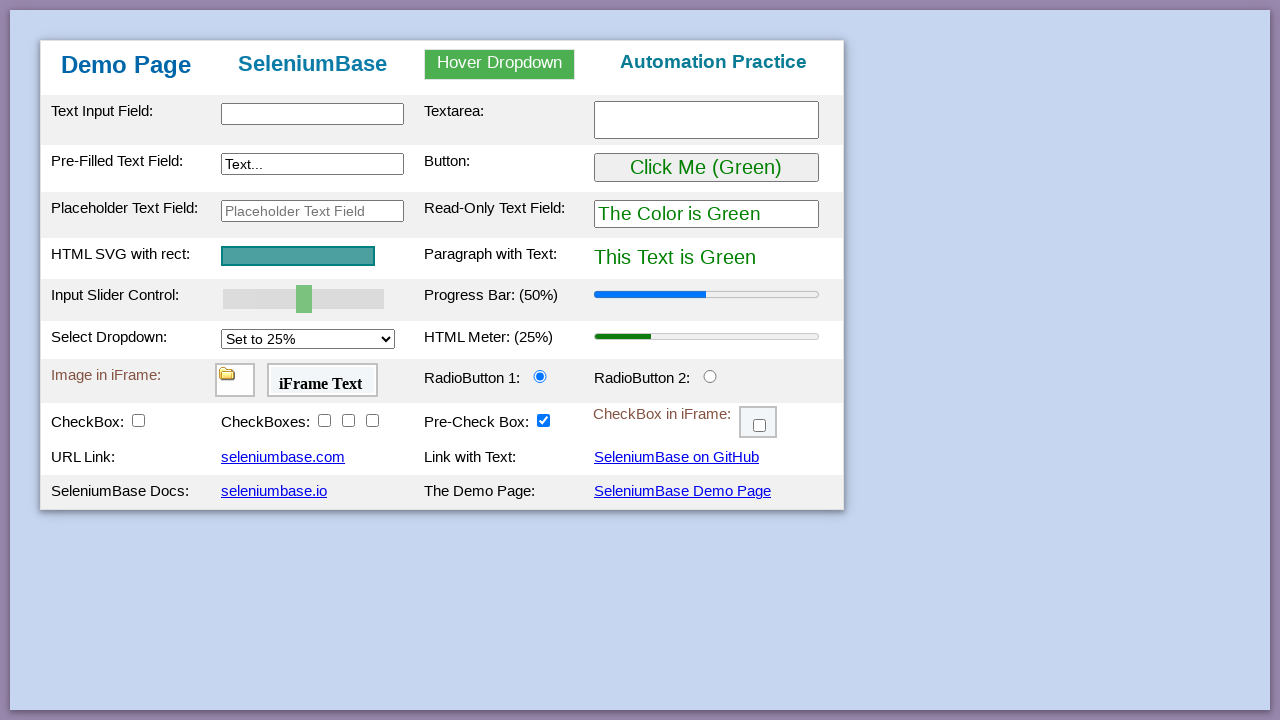

Hovered over dropdown element to reveal options at (500, 64) on #myDropdown
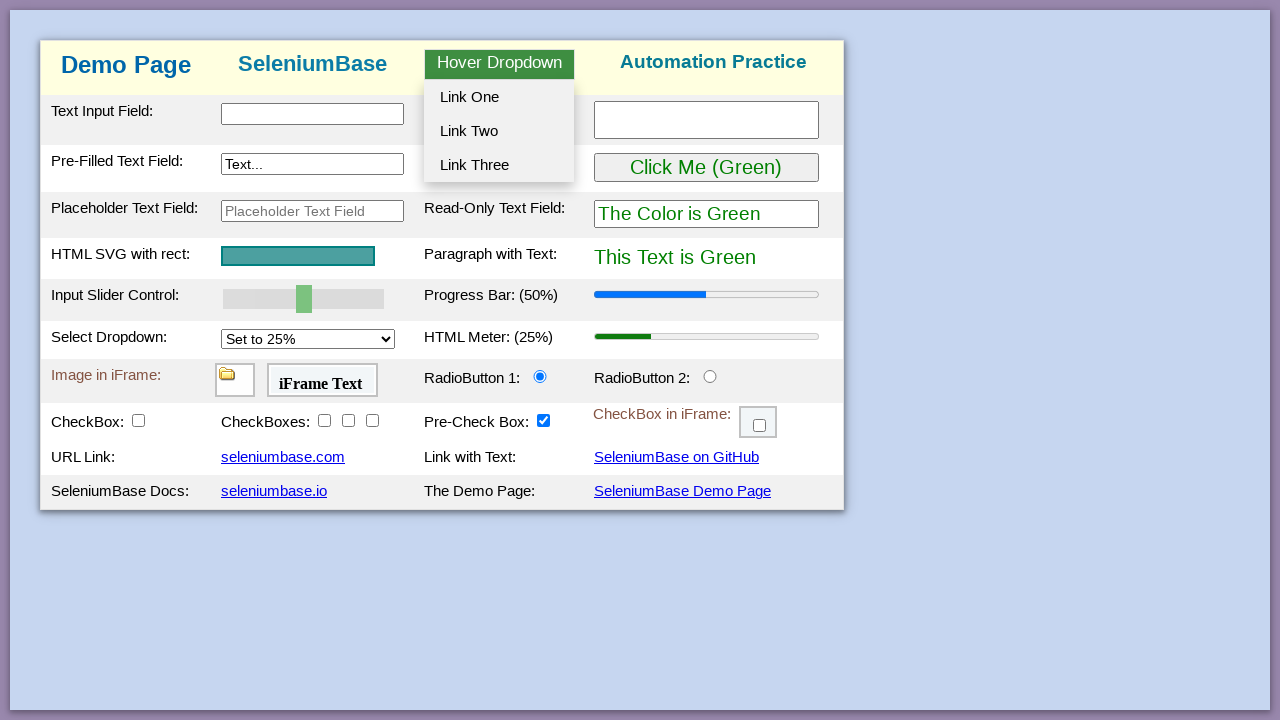

Clicked on the second dropdown option at (499, 131) on #dropOption2
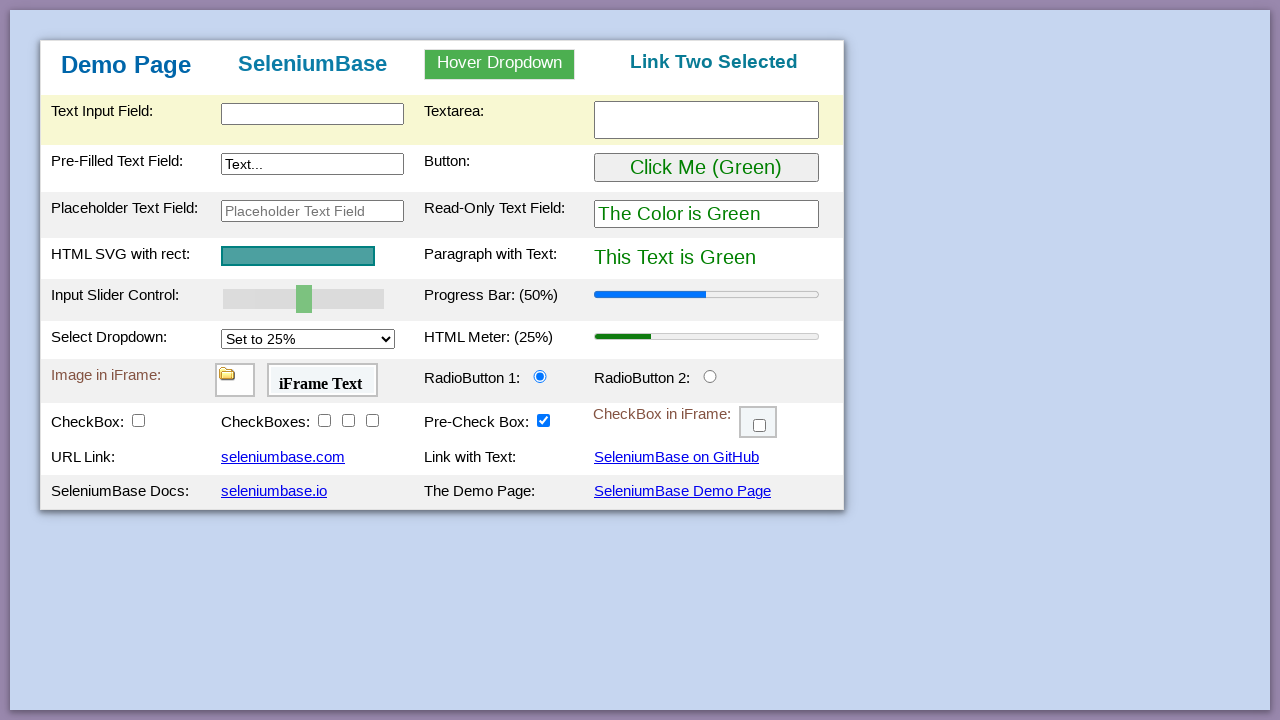

Waited for selection confirmation to appear
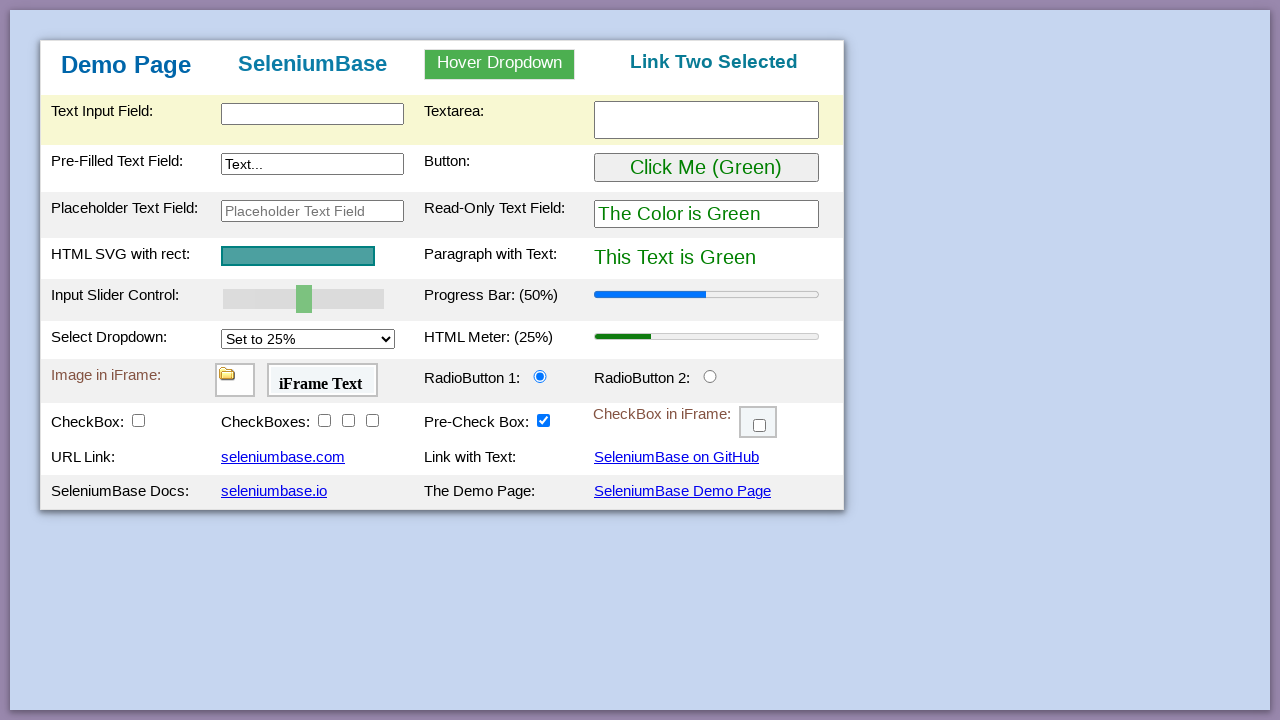

Verified that 'Link Two Selected' confirmation is visible
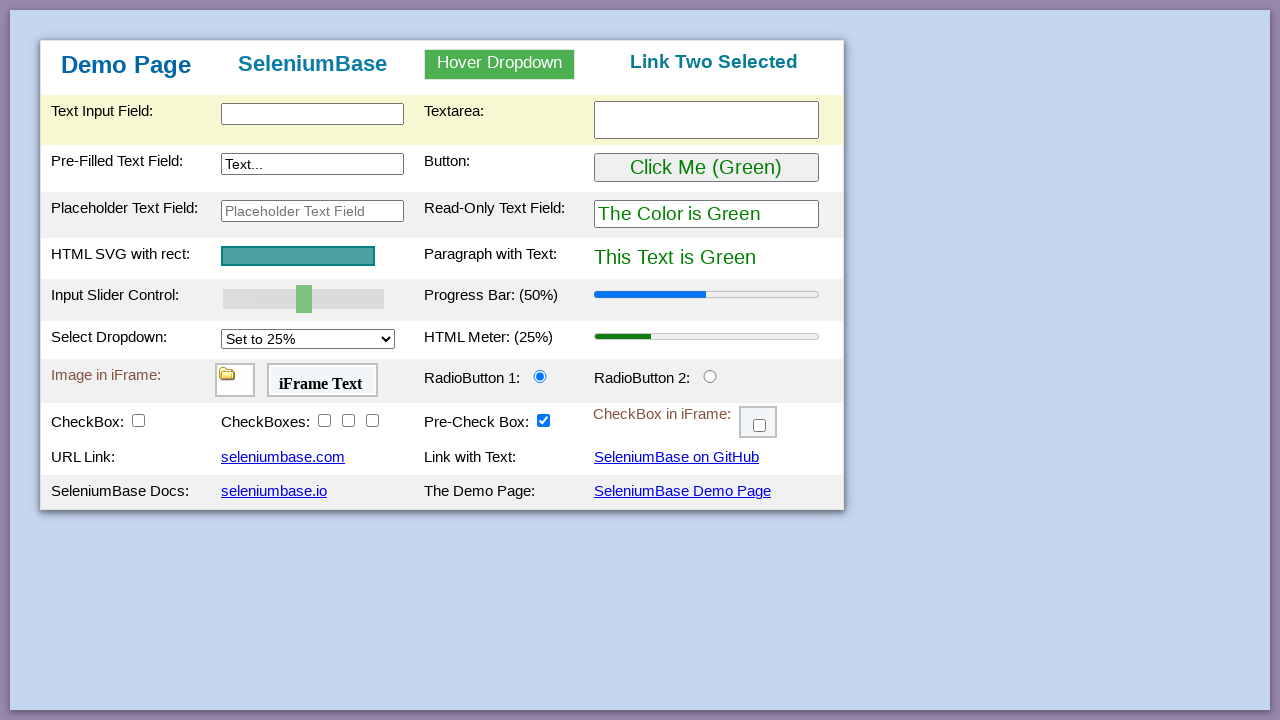

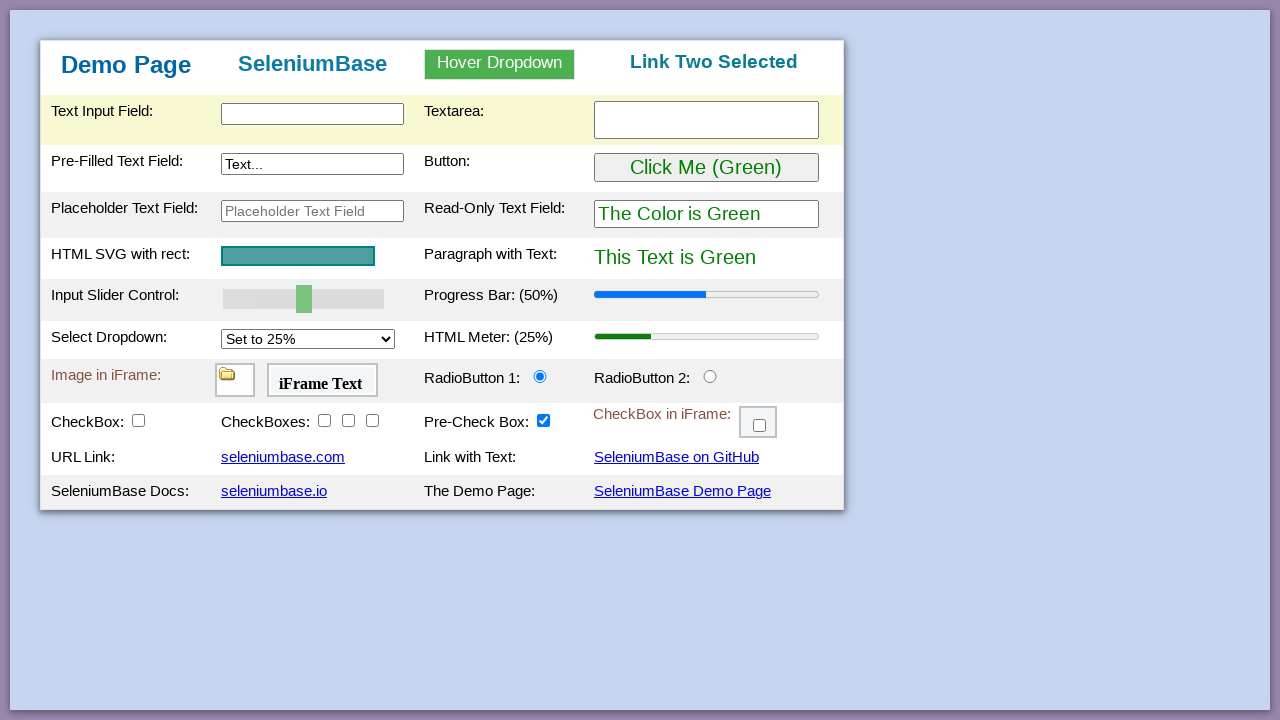